Tests adding todo items by filling the input field and pressing Enter, then verifying the items appear in the list.

Starting URL: https://demo.playwright.dev/todomvc

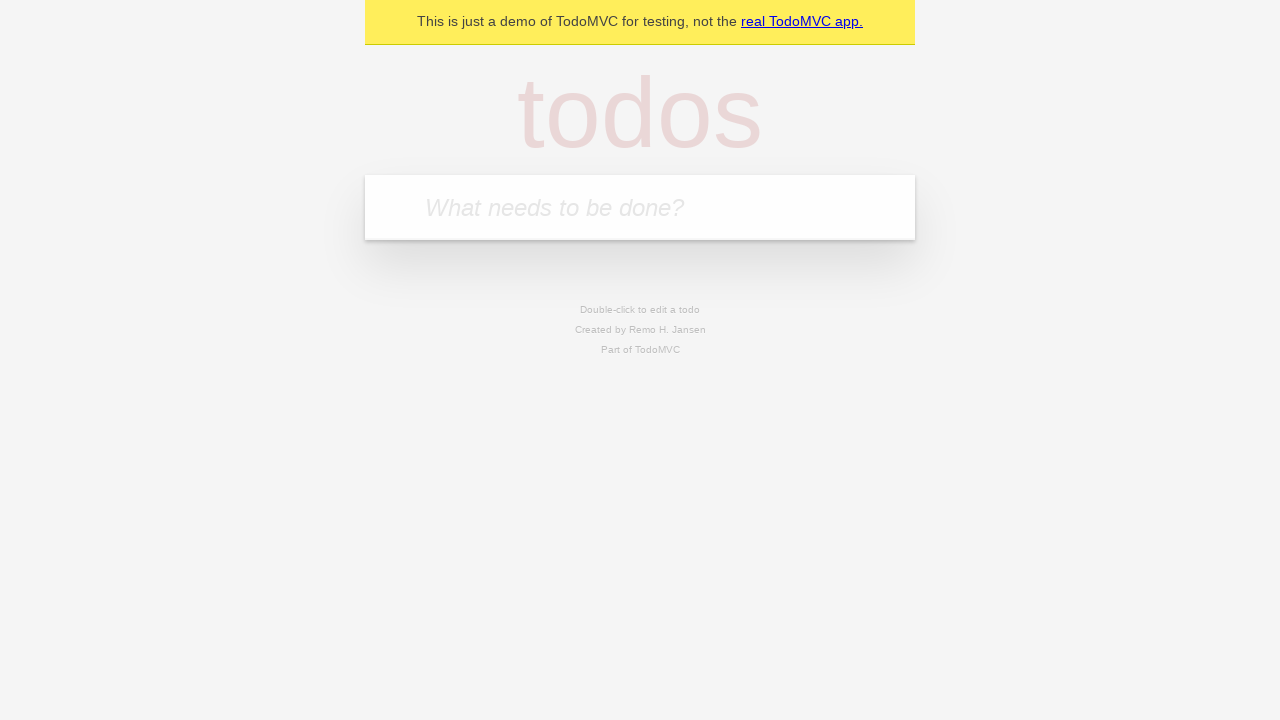

Located the todo input field with placeholder 'What needs to be done?'
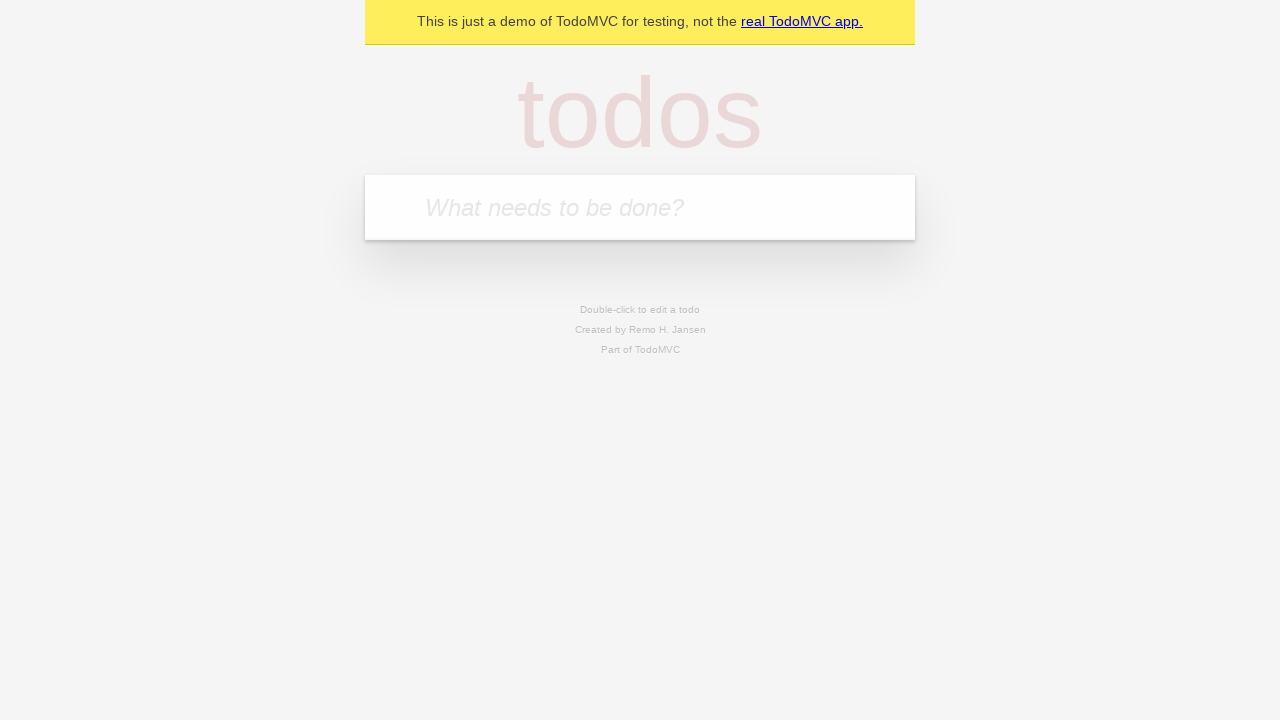

Filled todo input with 'buy some cheese' on internal:attr=[placeholder="What needs to be done?"i]
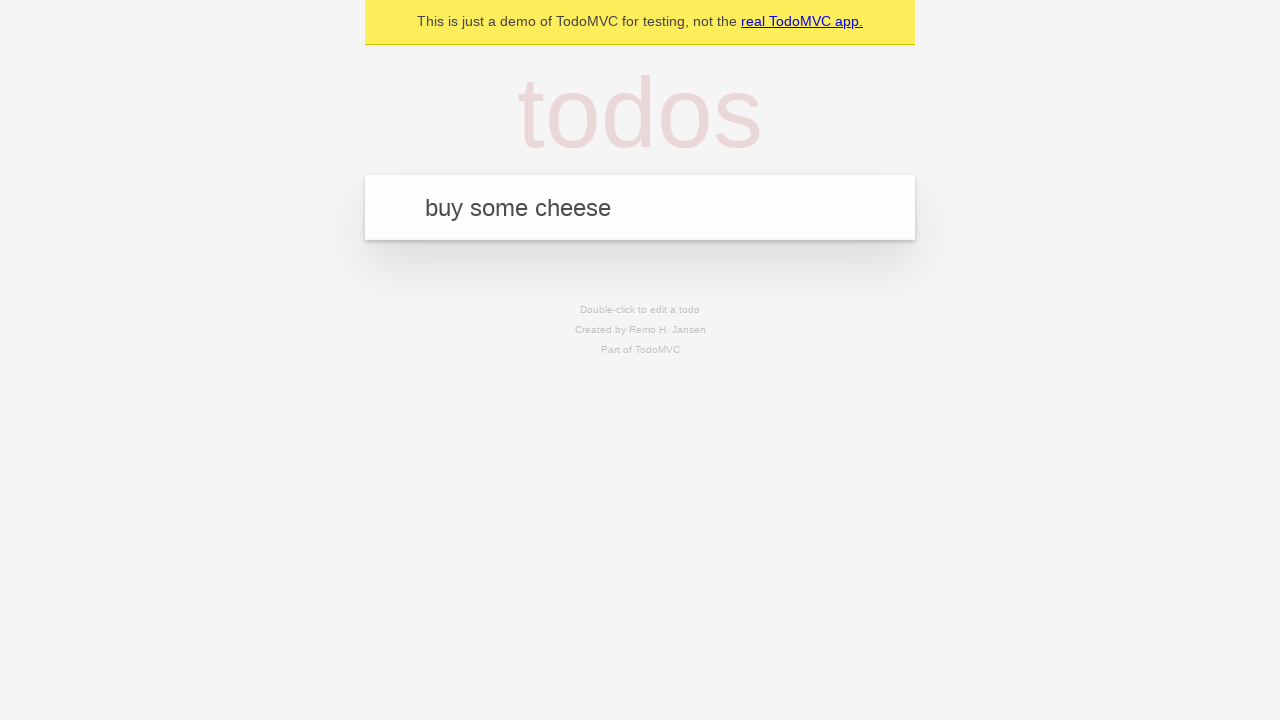

Pressed Enter to add first todo item on internal:attr=[placeholder="What needs to be done?"i]
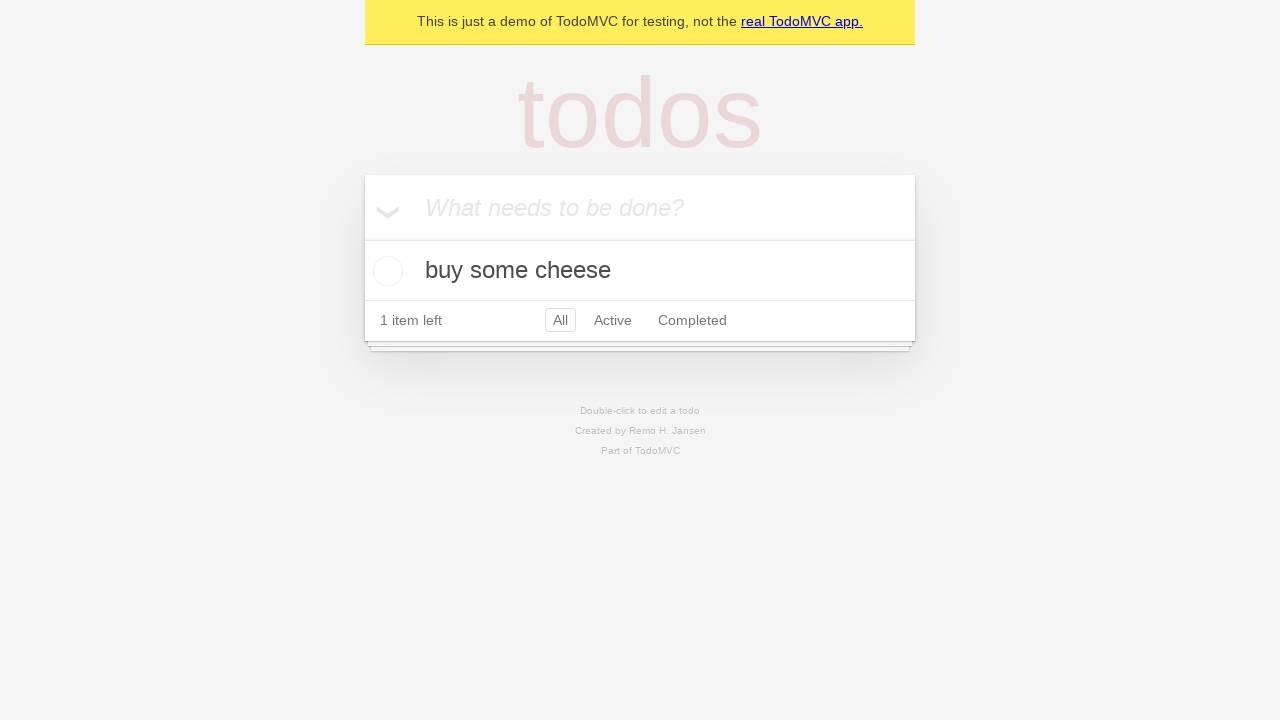

Filled todo input with 'feed the cat' on internal:attr=[placeholder="What needs to be done?"i]
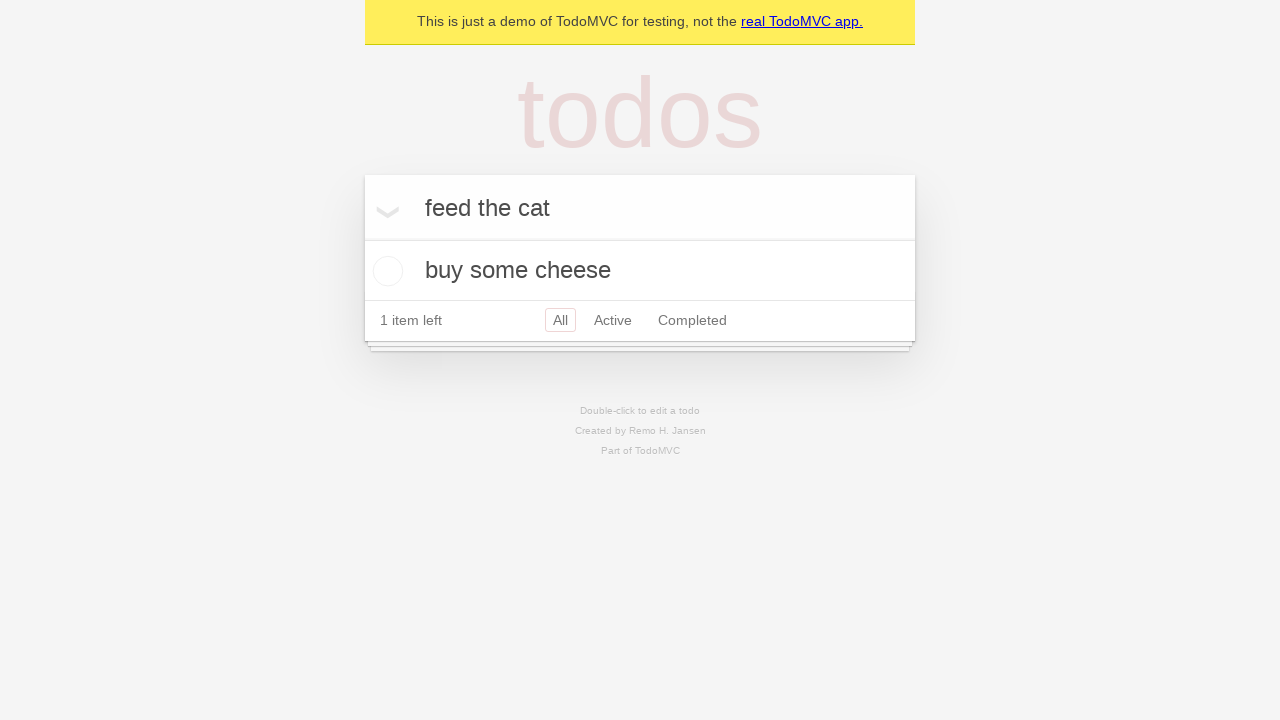

Pressed Enter to add second todo item on internal:attr=[placeholder="What needs to be done?"i]
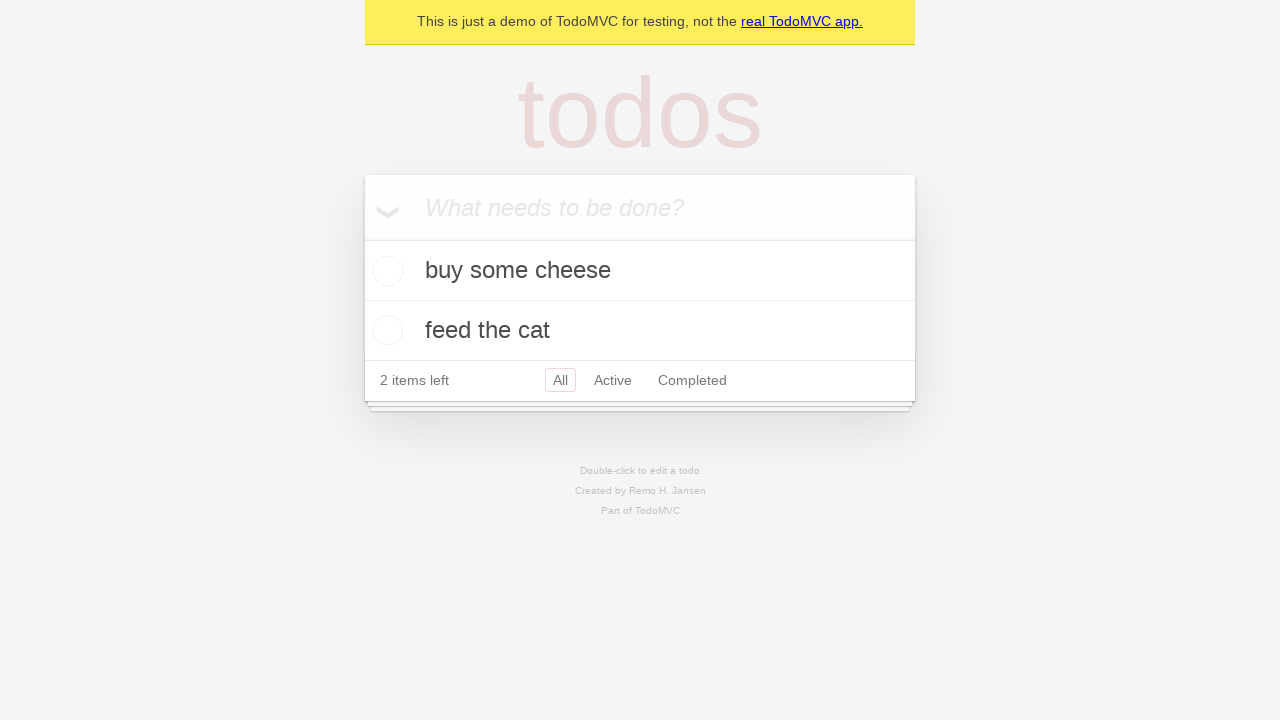

Todo items loaded and became visible
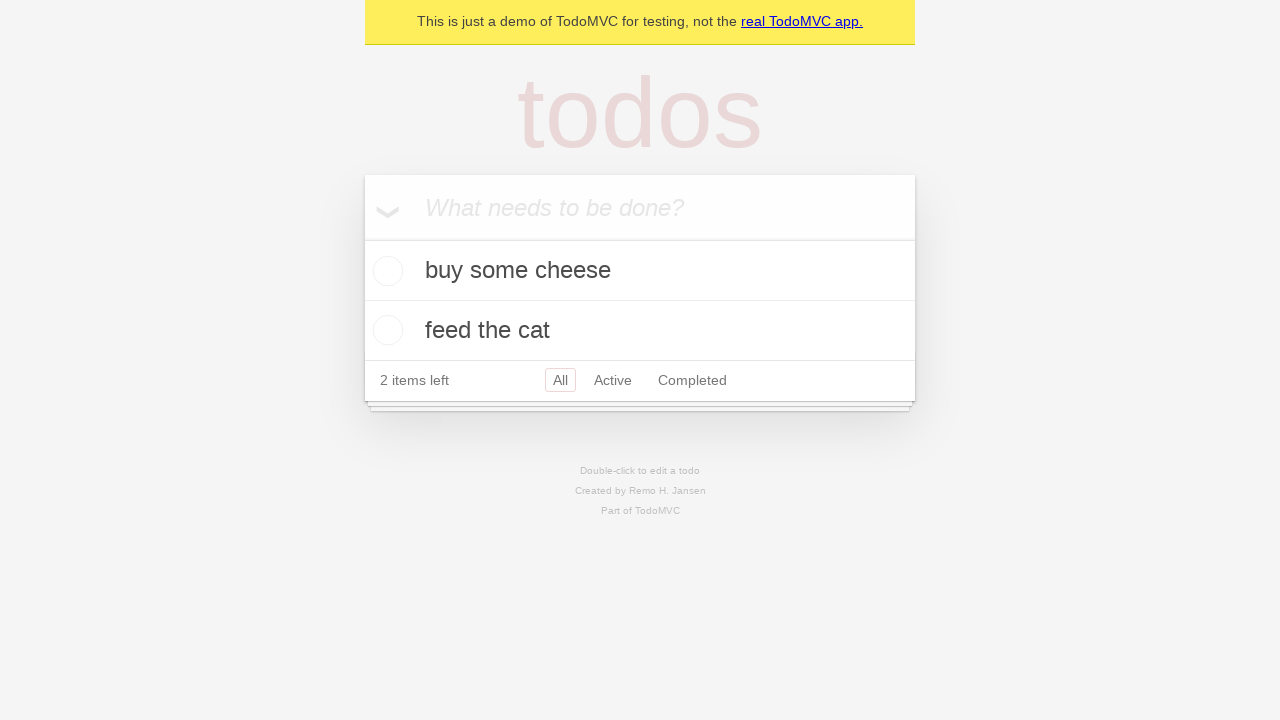

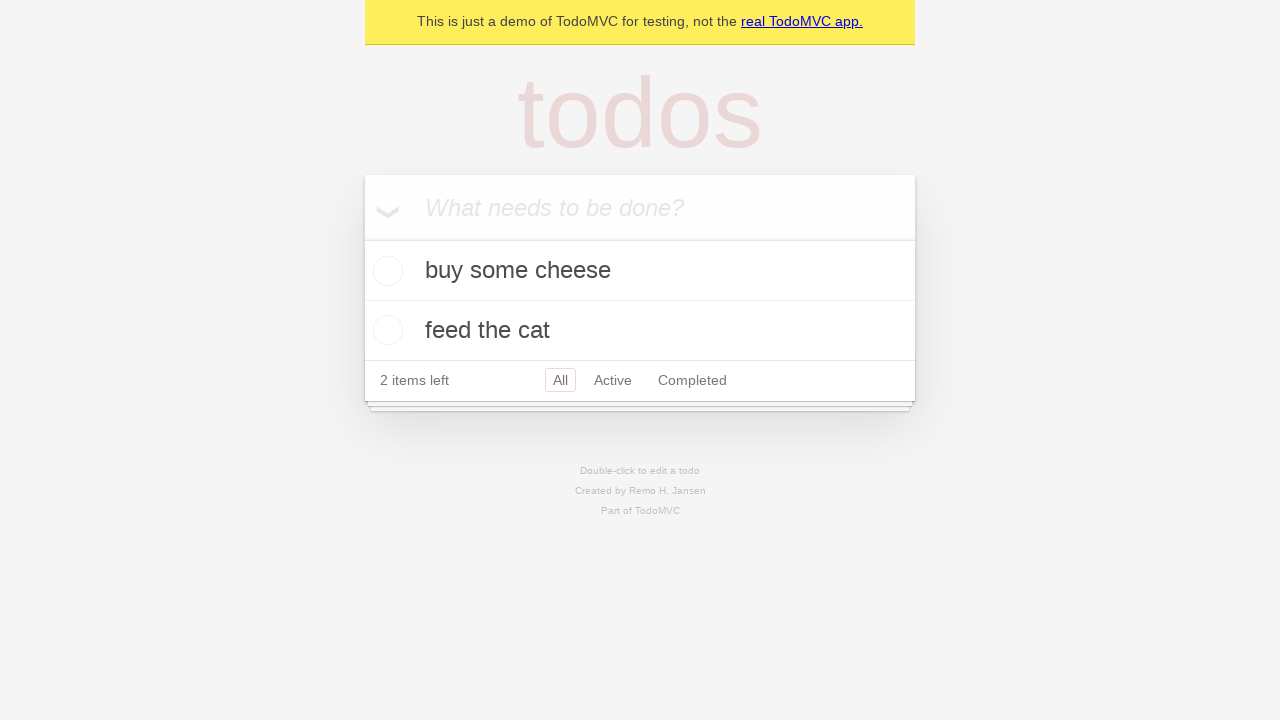